Navigates to the Rahul Shetty Academy Selenium Practice page and verifies it loads successfully

Starting URL: https://rahulshettyacademy.com/seleniumPractise/#/

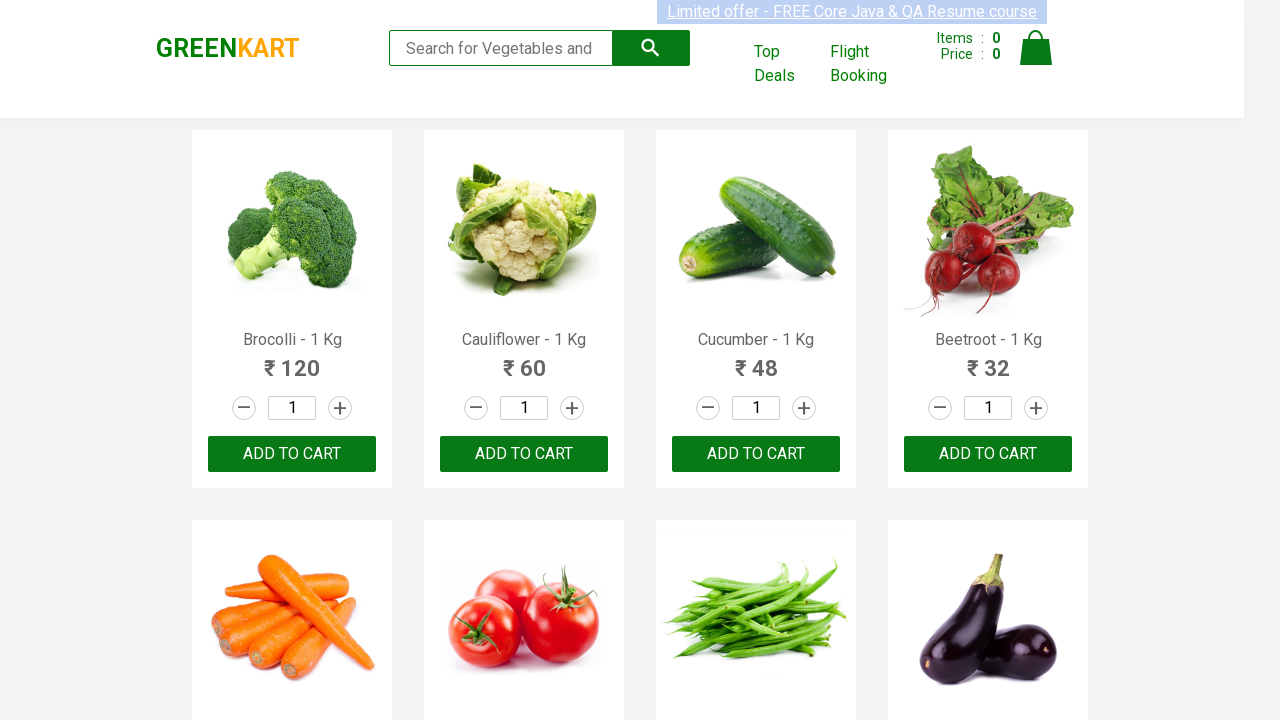

Waited for DOM content to load on Rahul Shetty Academy Selenium Practice page
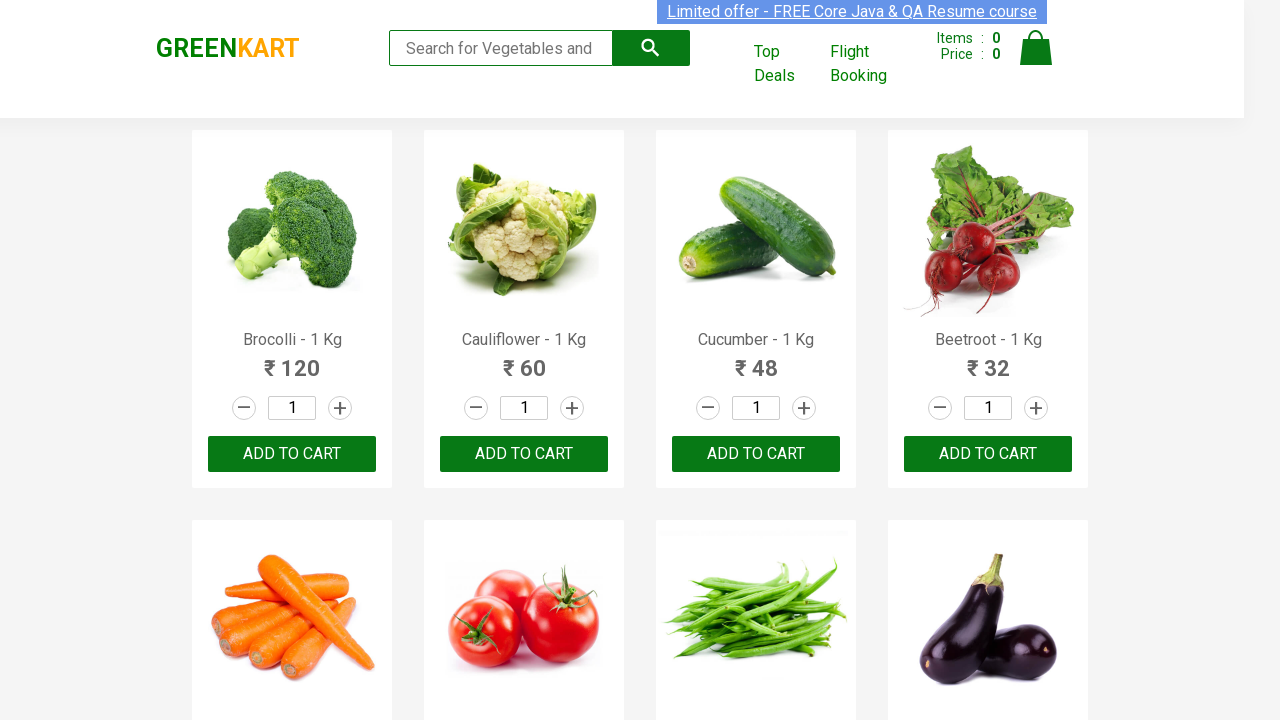

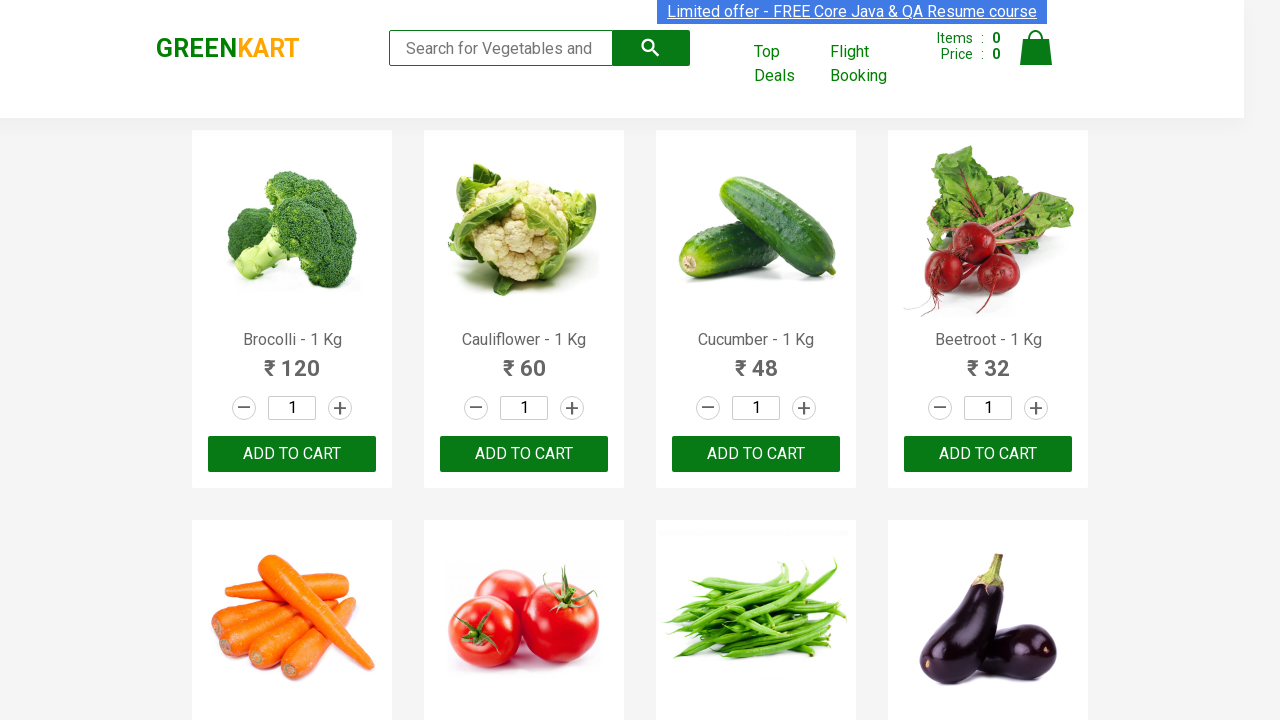